Tests selecting a day of the week from a dropdown menu

Starting URL: https://thefreerangetester.github.io/sandbox-automation-testing/

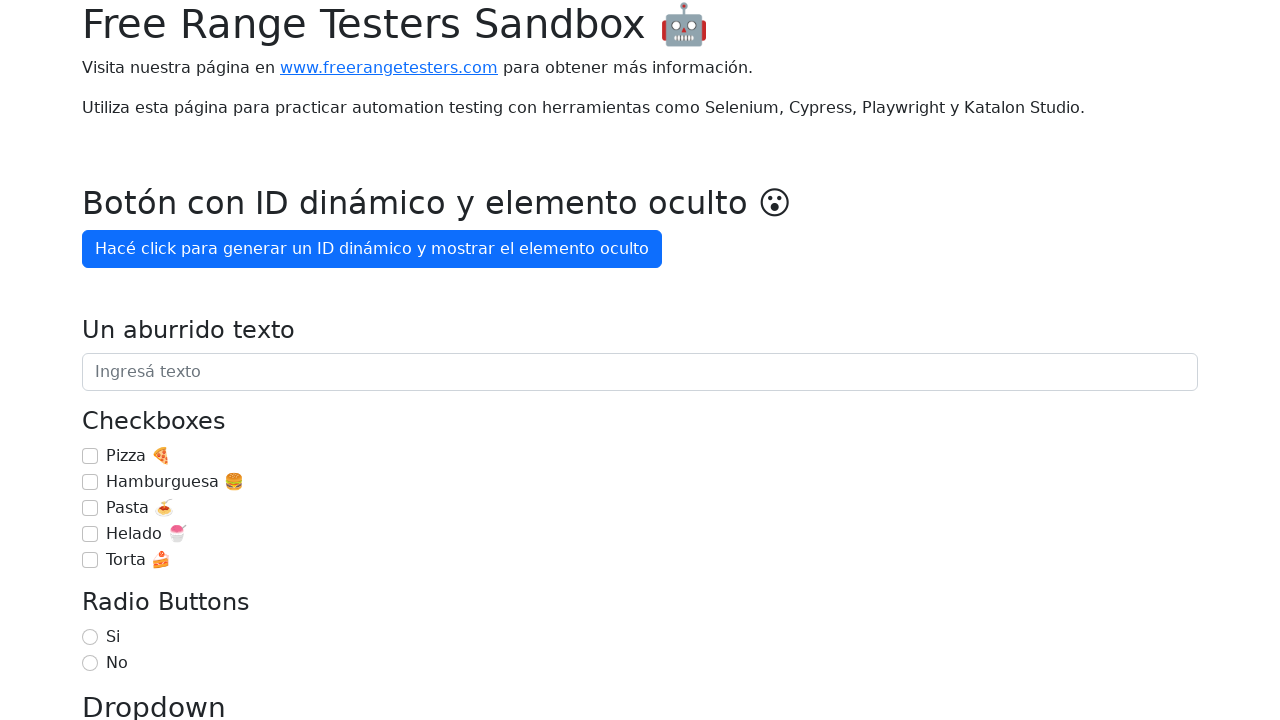

Clicked on the day of the week dropdown button at (171, 360) on internal:role=button[name="Día de la semana"i]
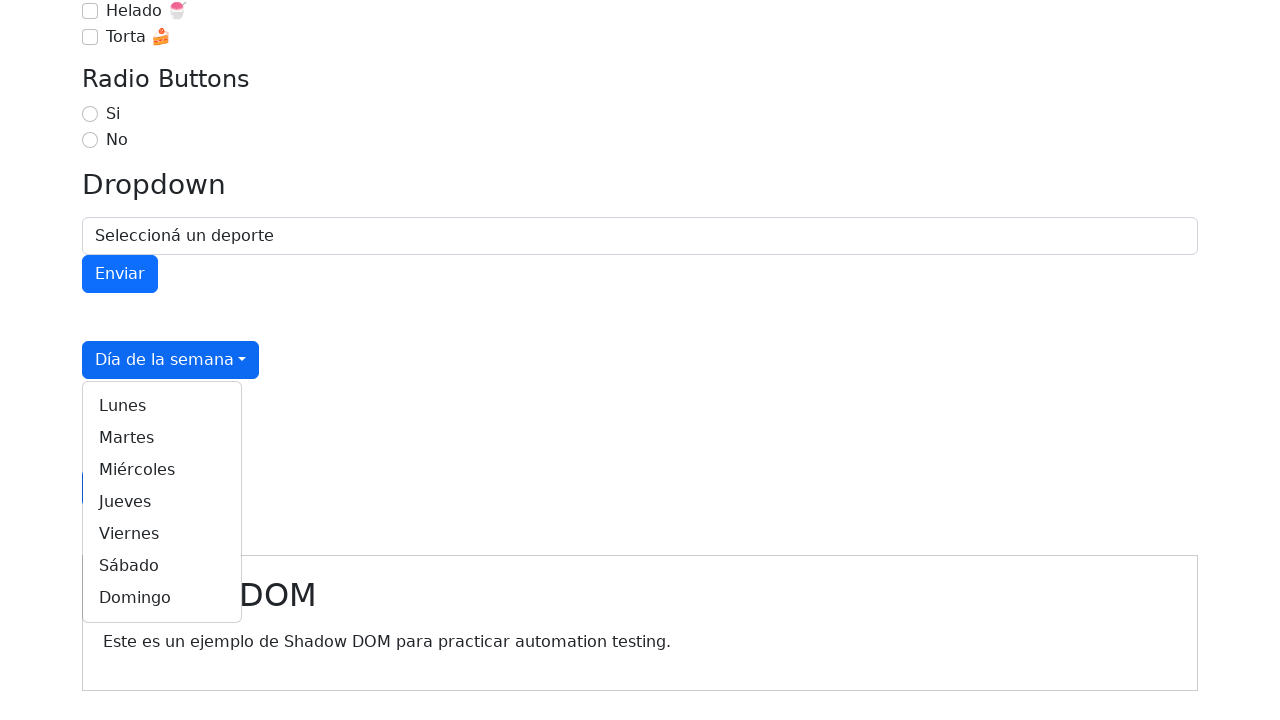

Selected Tuesday (Martes) from the dropdown menu at (162, 438) on internal:role=link[name="Martes"i]
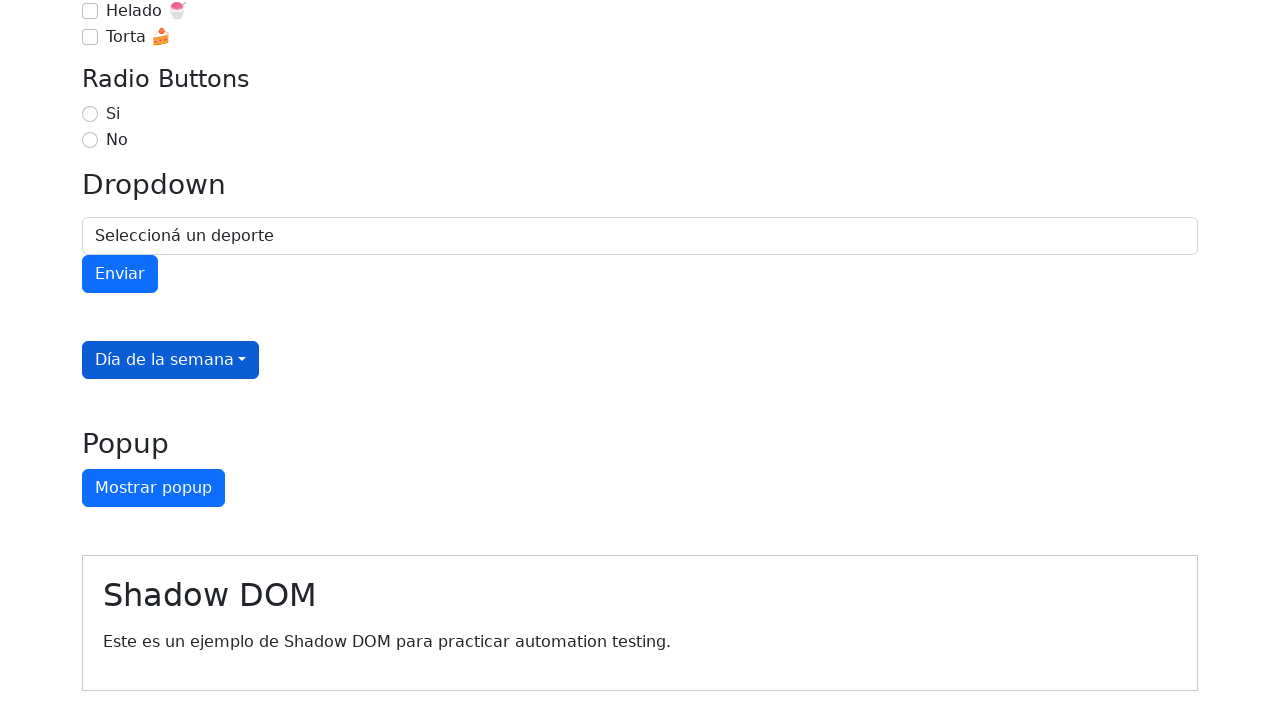

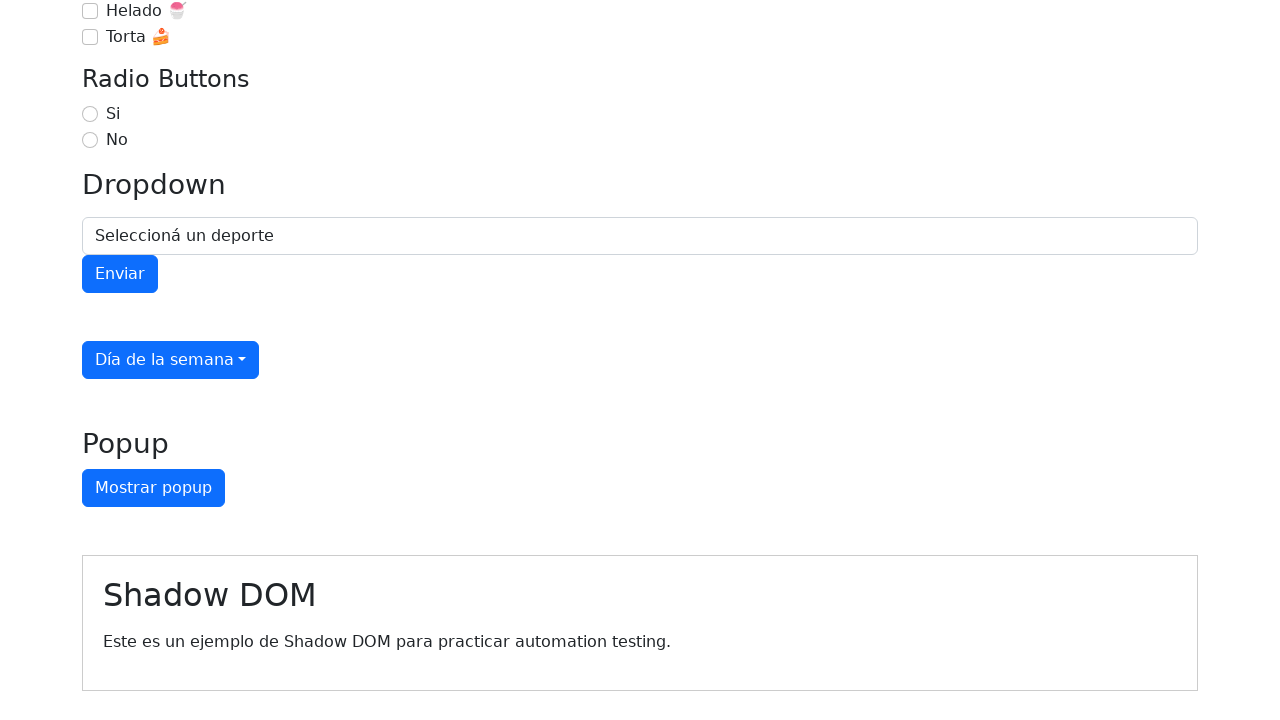